Tests navigation between multiple pages by clicking pagination links to navigate through page 1, 2, and 3

Starting URL: https://bonigarcia.dev/selenium-webdriver-java/navigation1.html

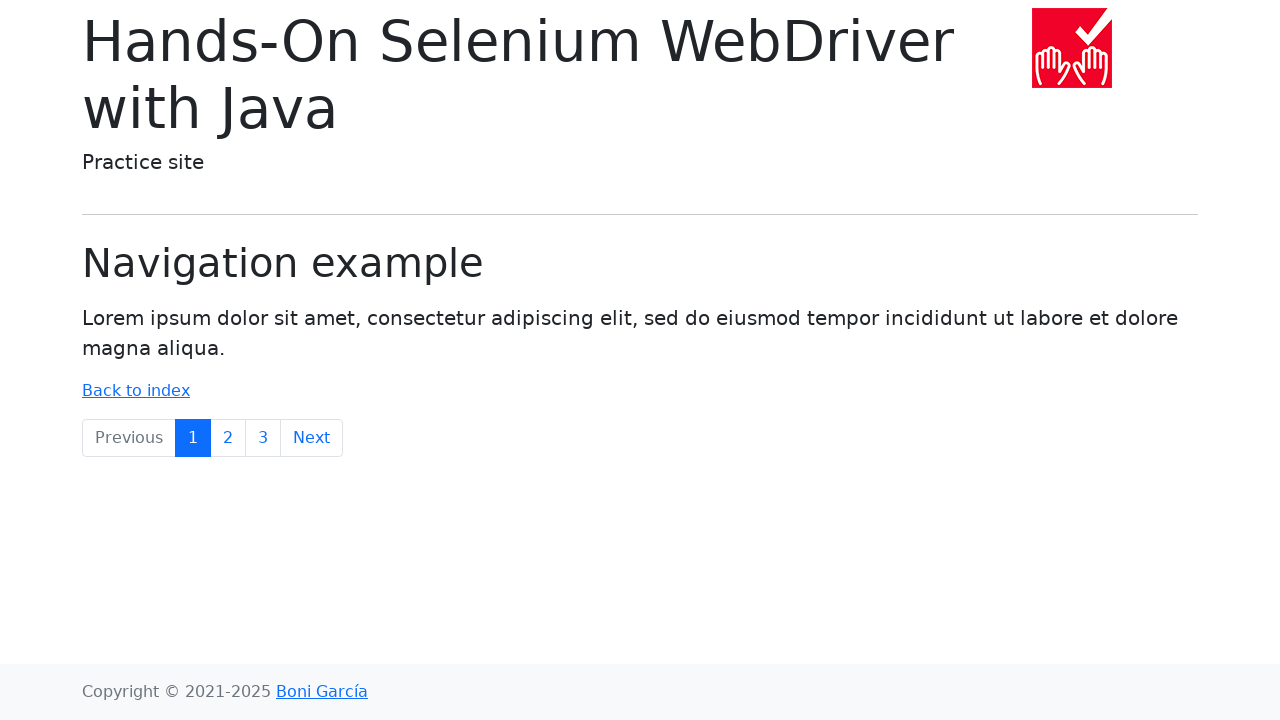

Clicked on page 1 link (navigation1.html) at (193, 438) on a[href='navigation1.html']
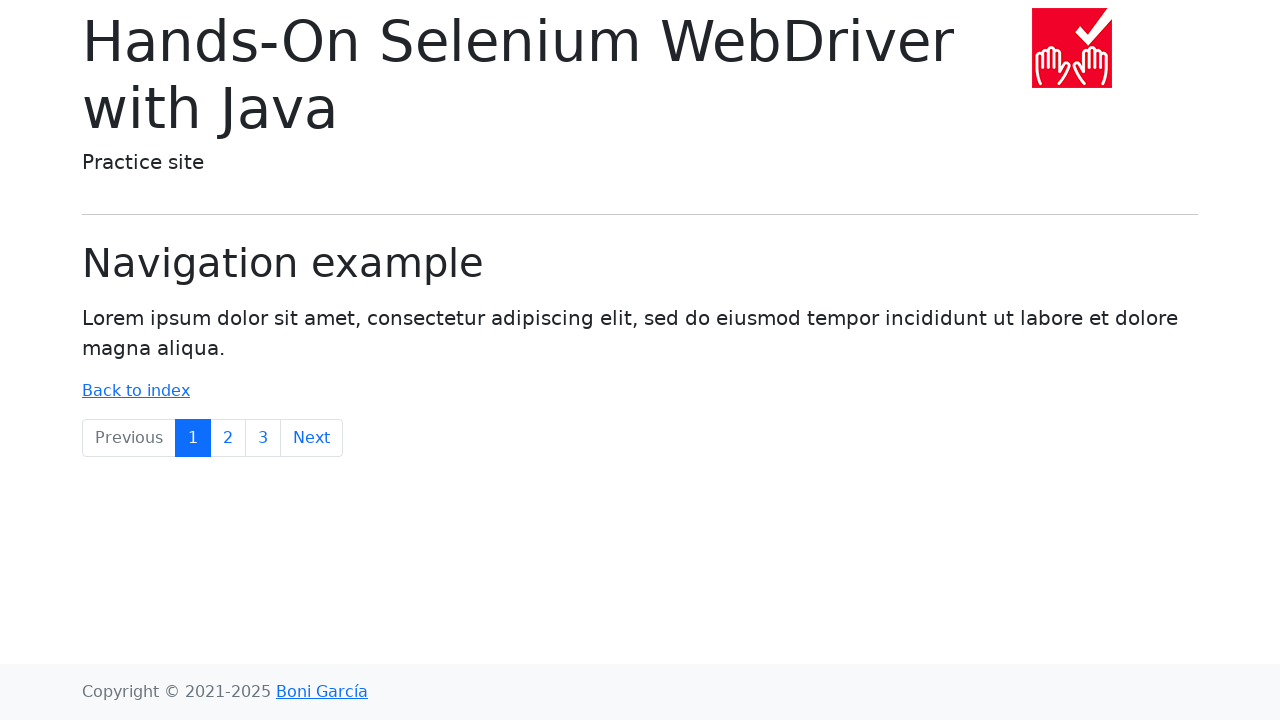

Clicked on page 2 link (navigation2.html) at (228, 438) on a[href='navigation2.html']
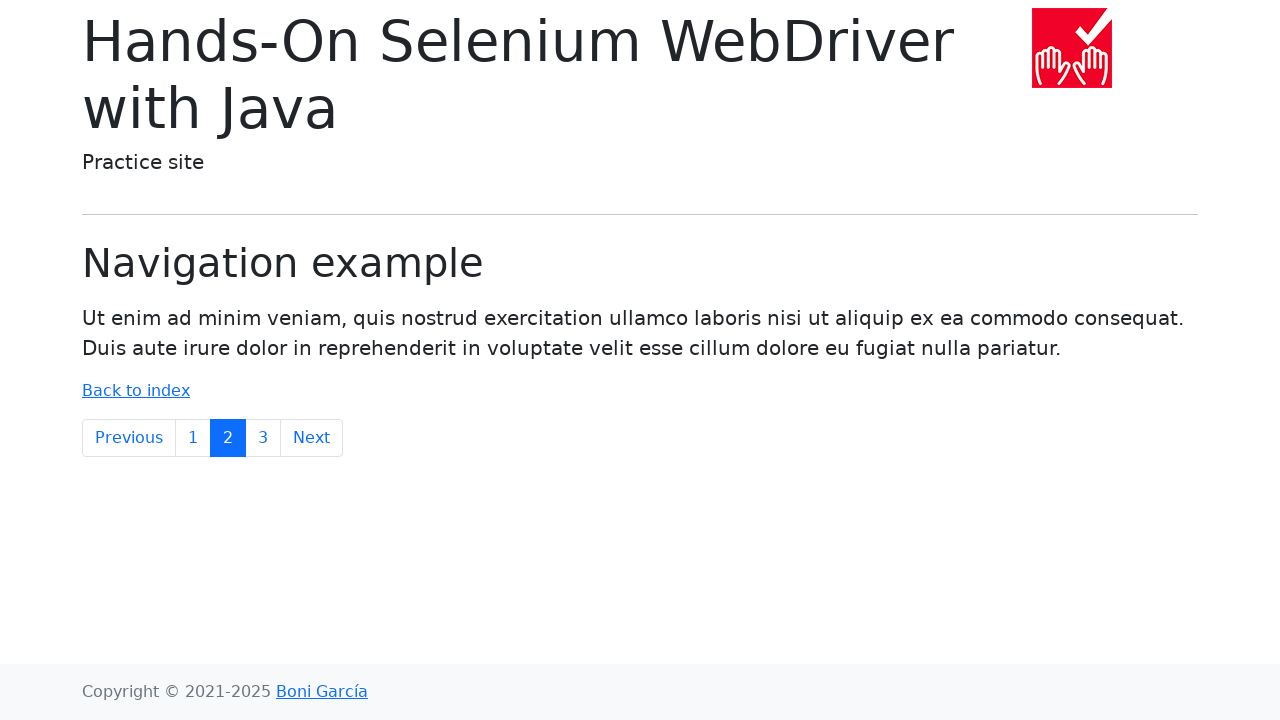

Clicked on page 3 link (navigation3.html) at (263, 438) on a[href='navigation3.html']
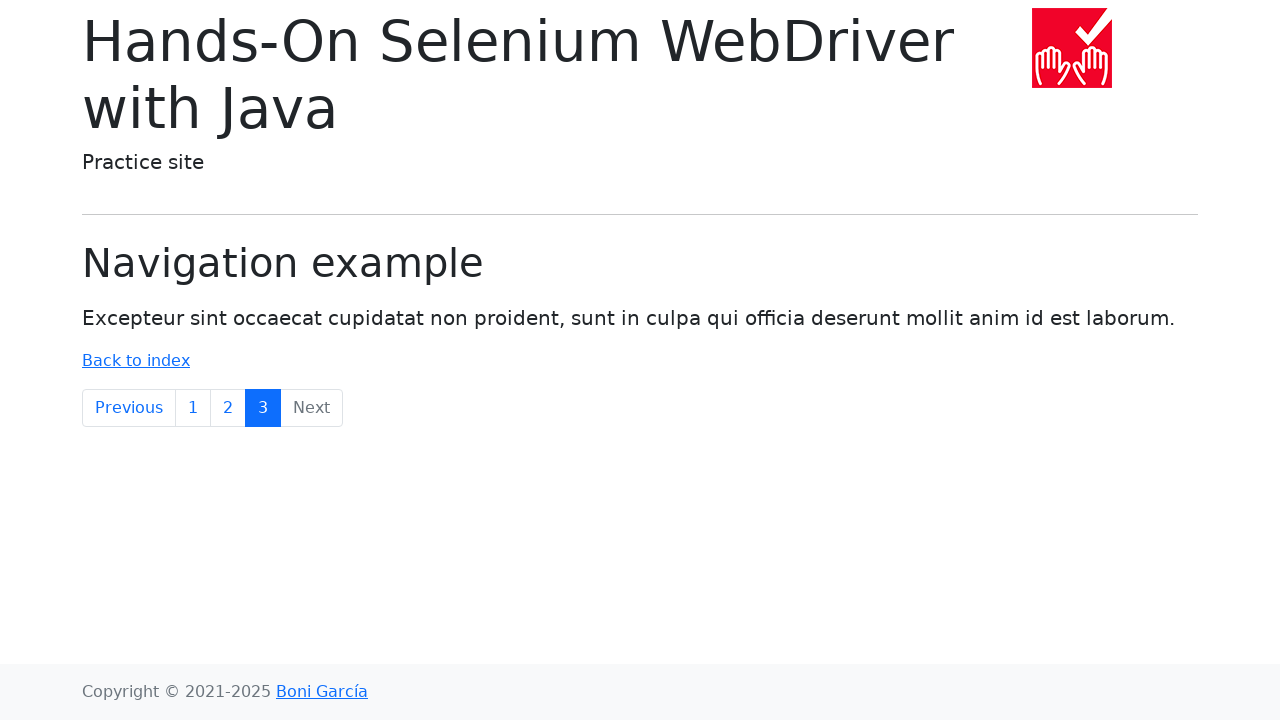

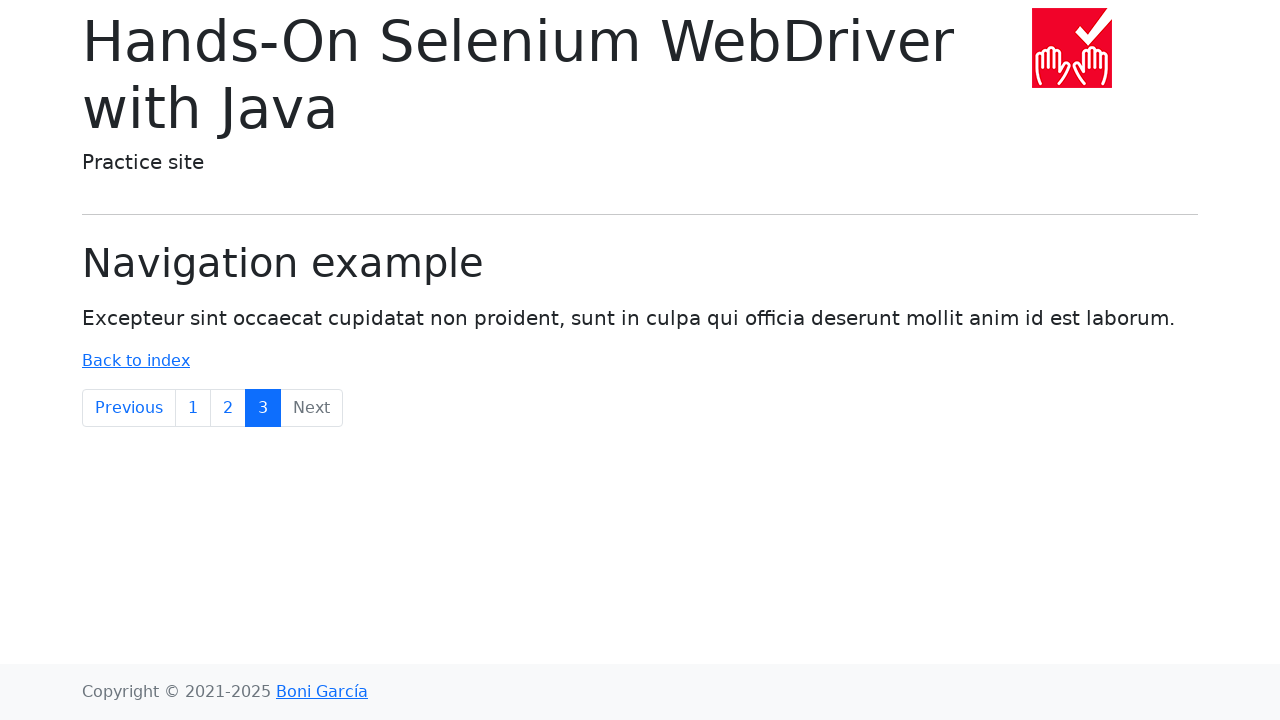